Tests clicking a button using Actions API by moving to the element and performing a click action

Starting URL: https://demoqa.com/buttons

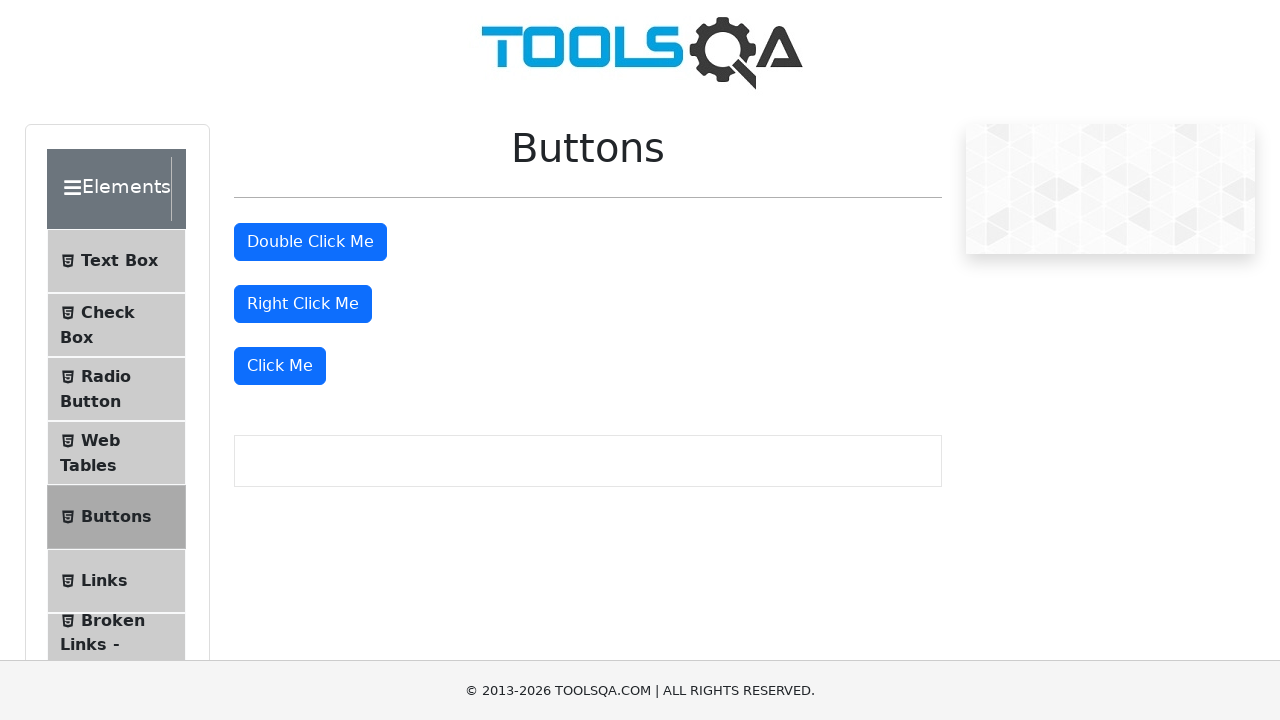

Located the 'Click Me' button element
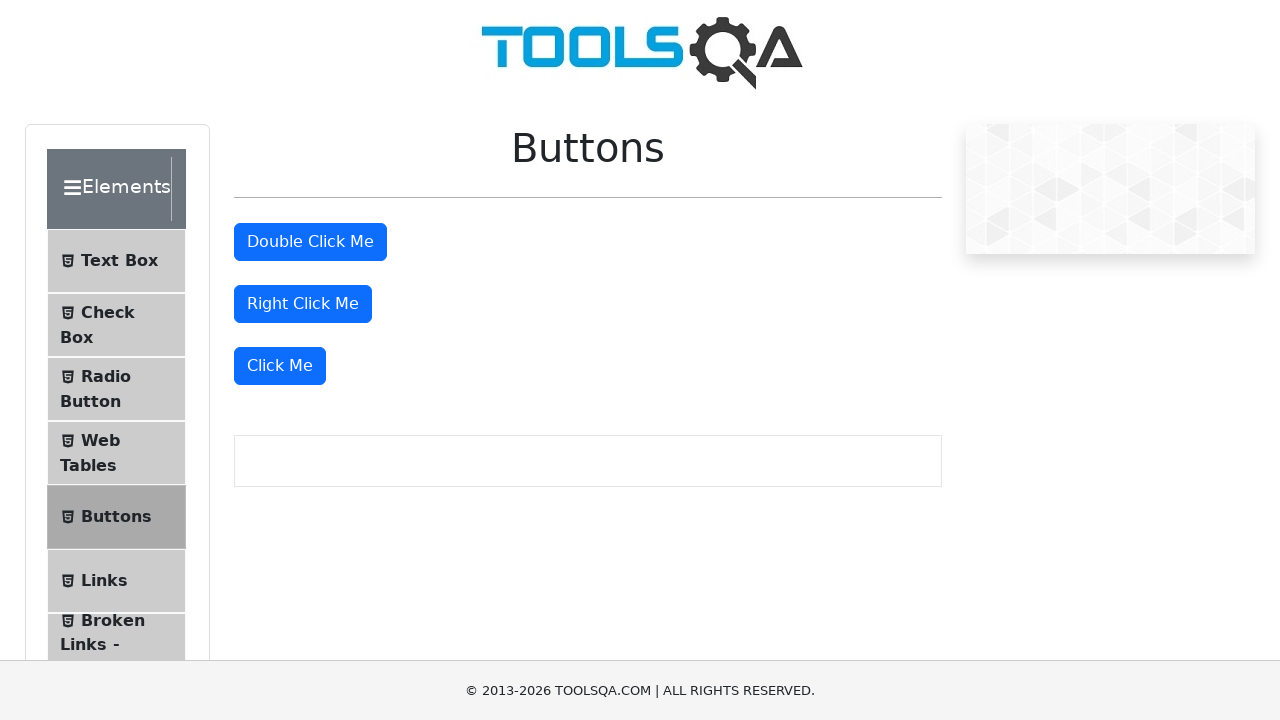

Clicked the 'Click Me' button using Actions API pattern at (280, 366) on xpath=//button[text()='Click Me']
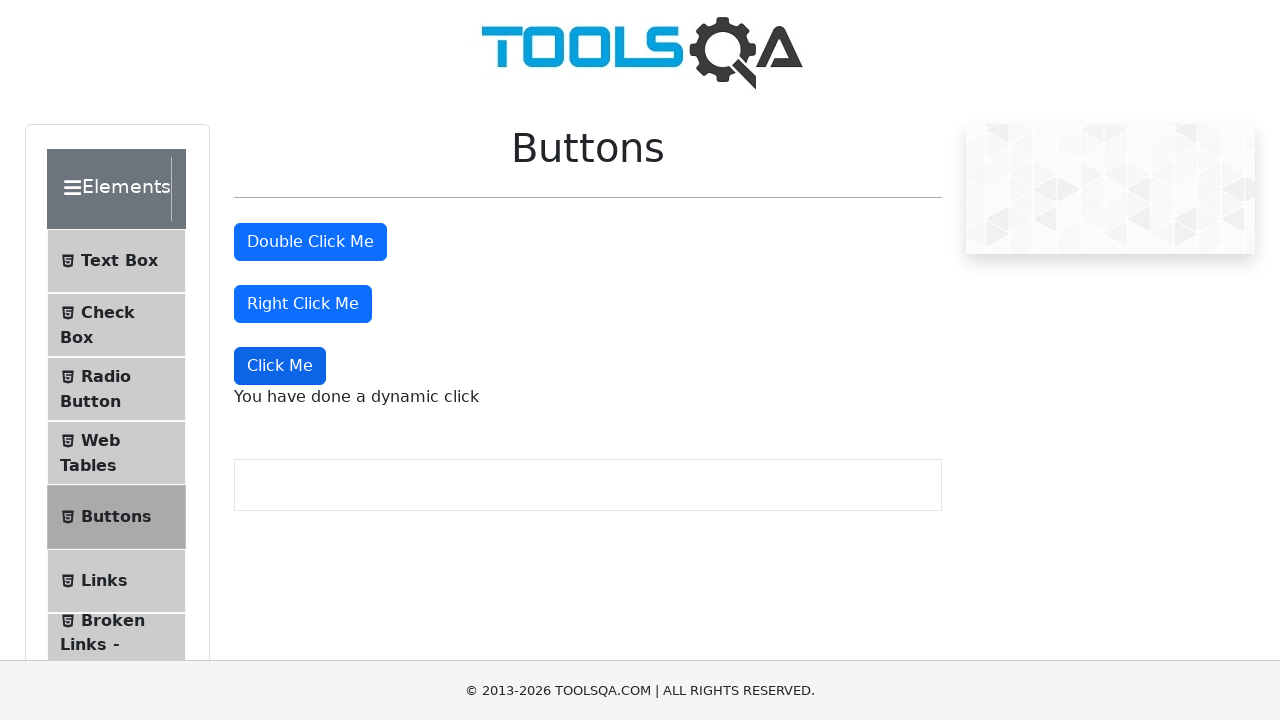

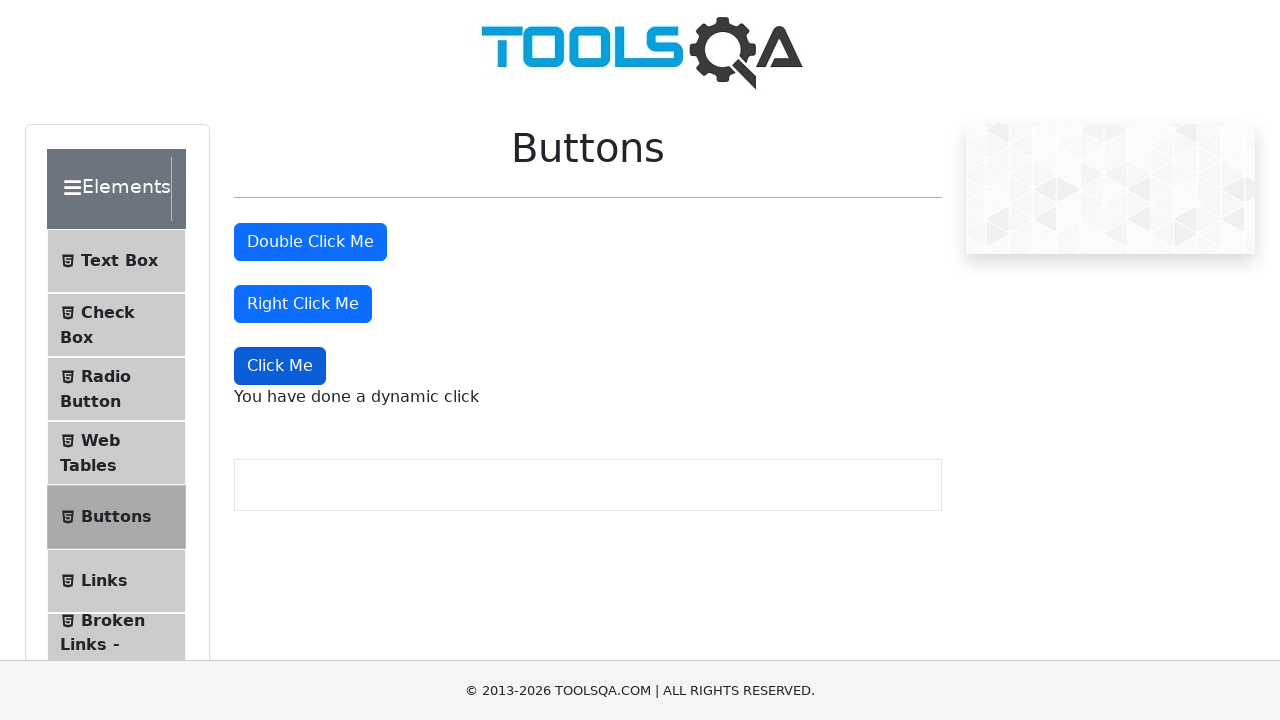